Tests navigation to the Elements section and clicks on the Check Box option in the DemoQA practice website

Starting URL: https://demoqa.com/

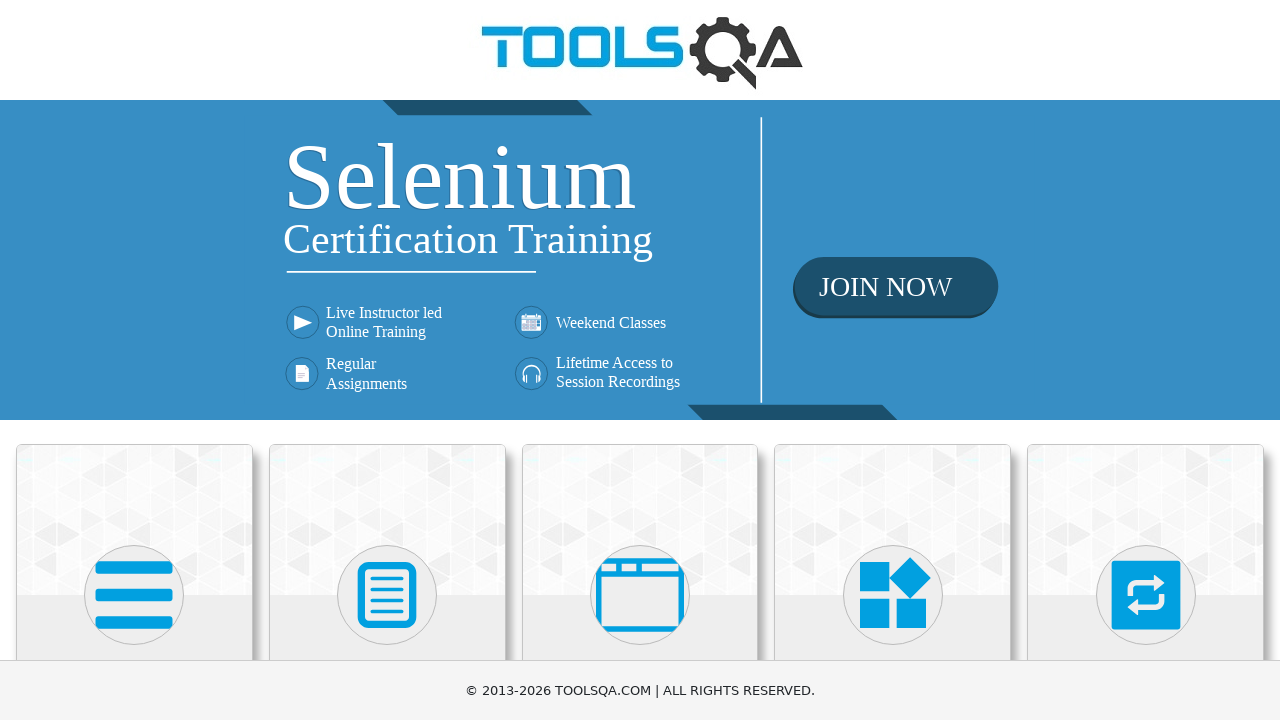

Navigated to DemoQA practice website
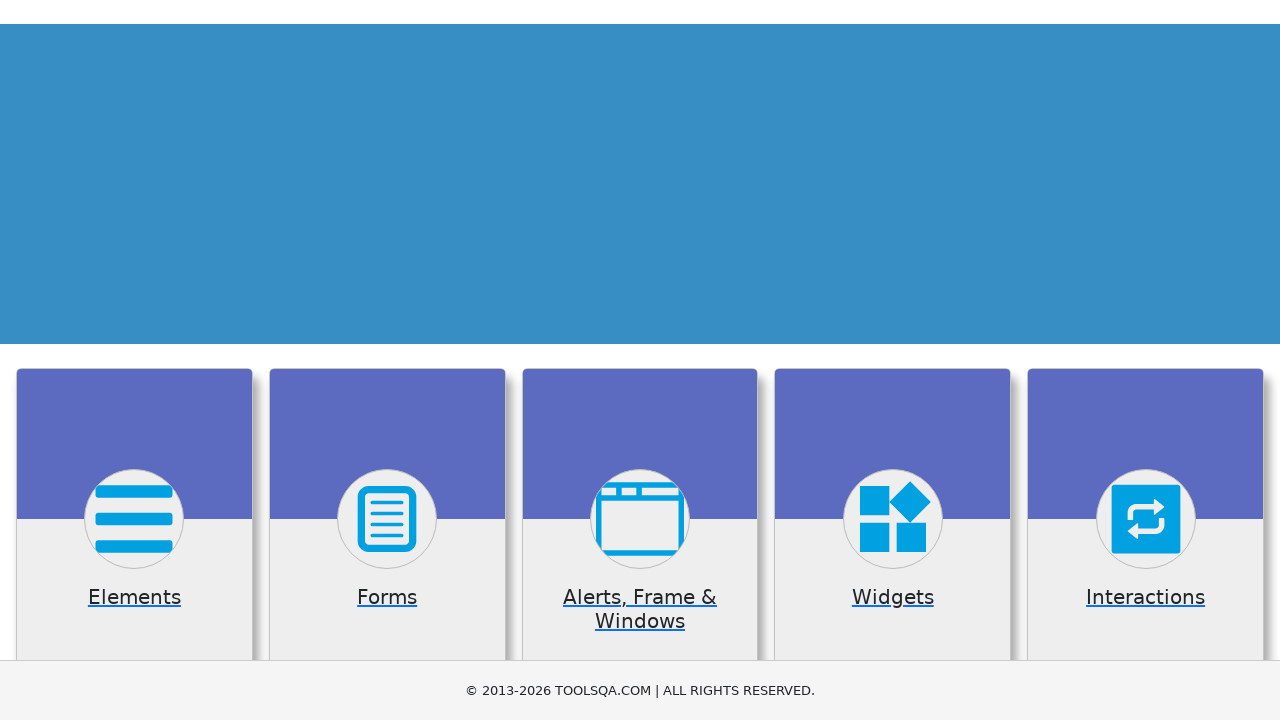

Clicked on Elements section at (134, 360) on text=Elements
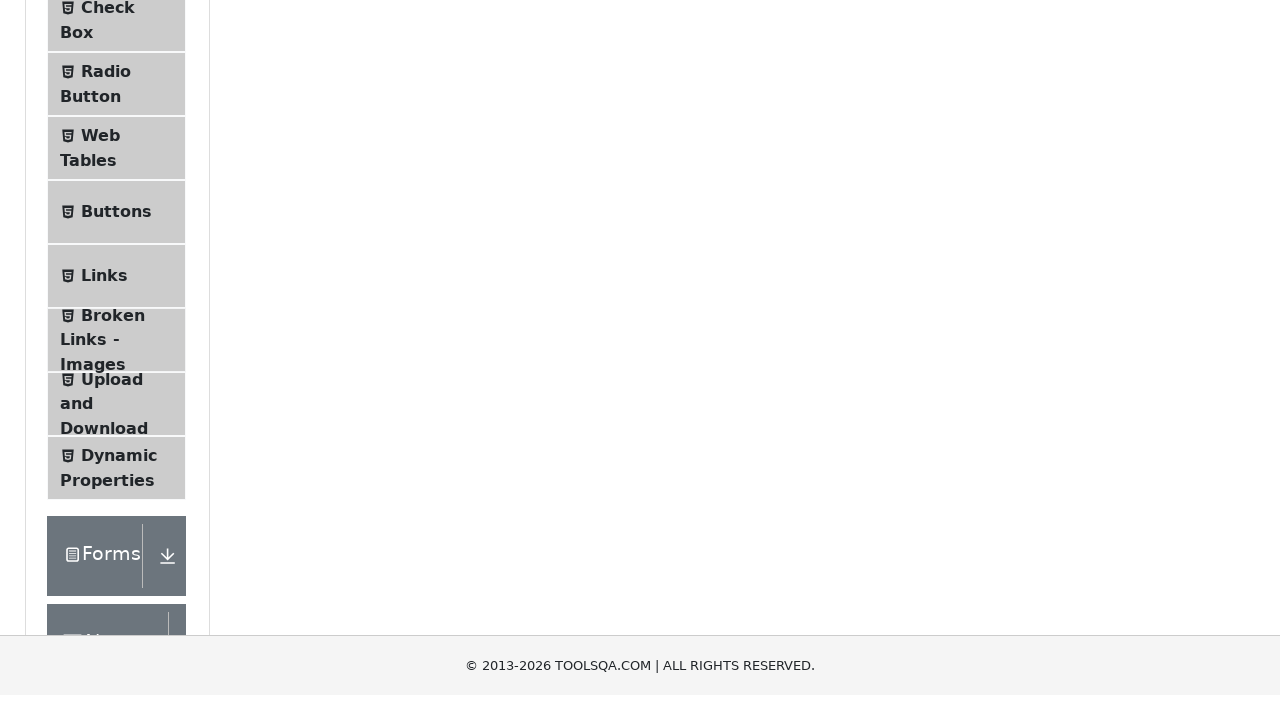

Navigated to Elements page
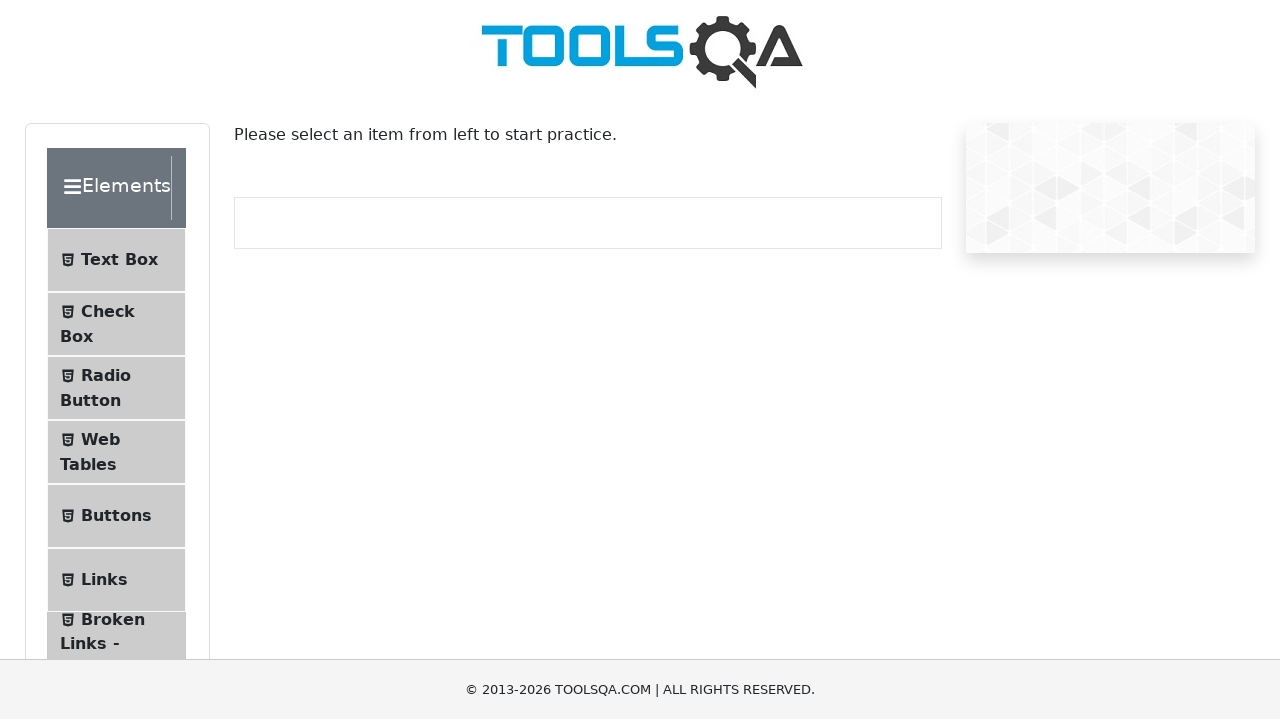

Clicked on Check Box option at (108, 312) on internal:text="Check Box"i
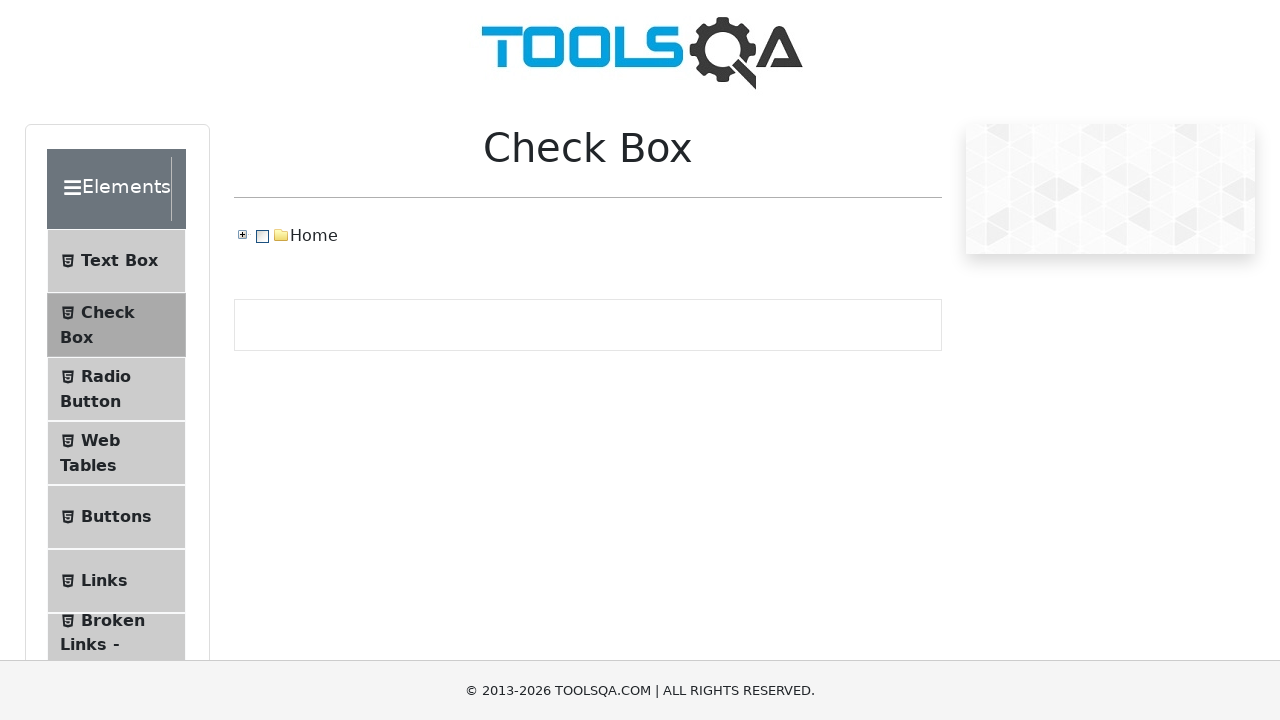

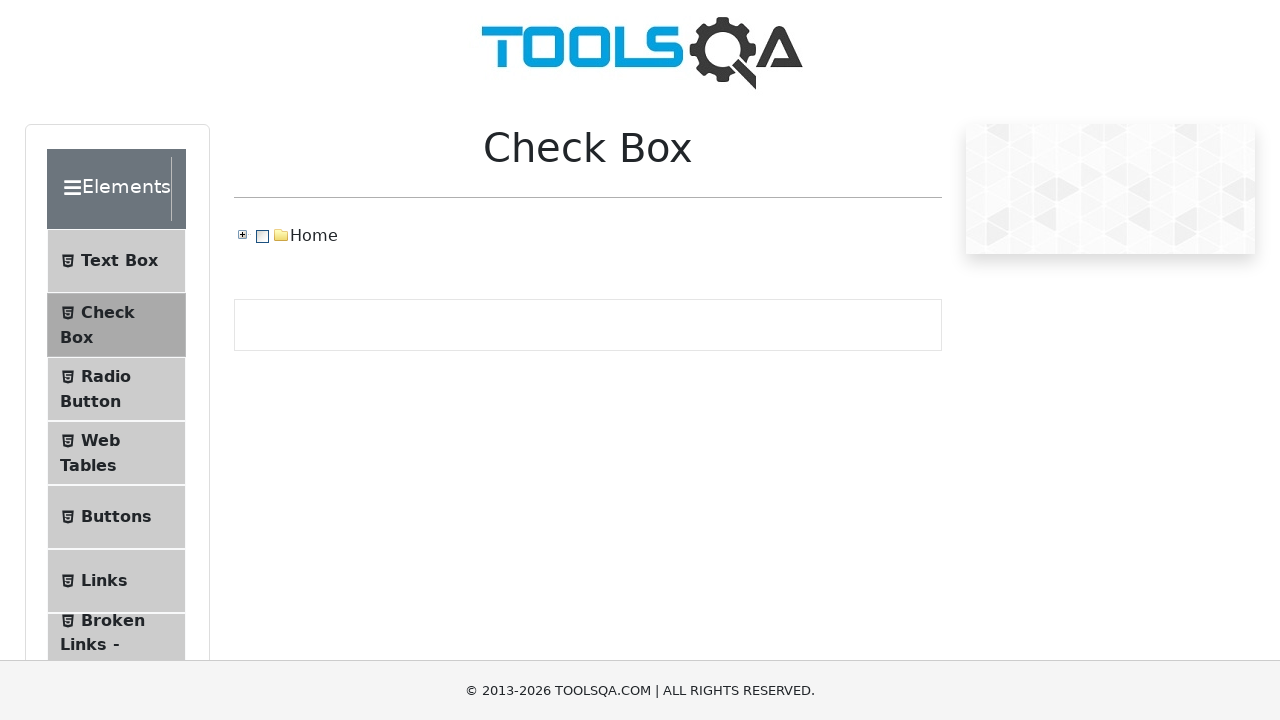